Tests clicking on a hyperlink with link text "OrangeHRM, Inc" on the OrangeHRM demo page to verify link navigation functionality

Starting URL: https://opensource-demo.orangehrmlive.com/

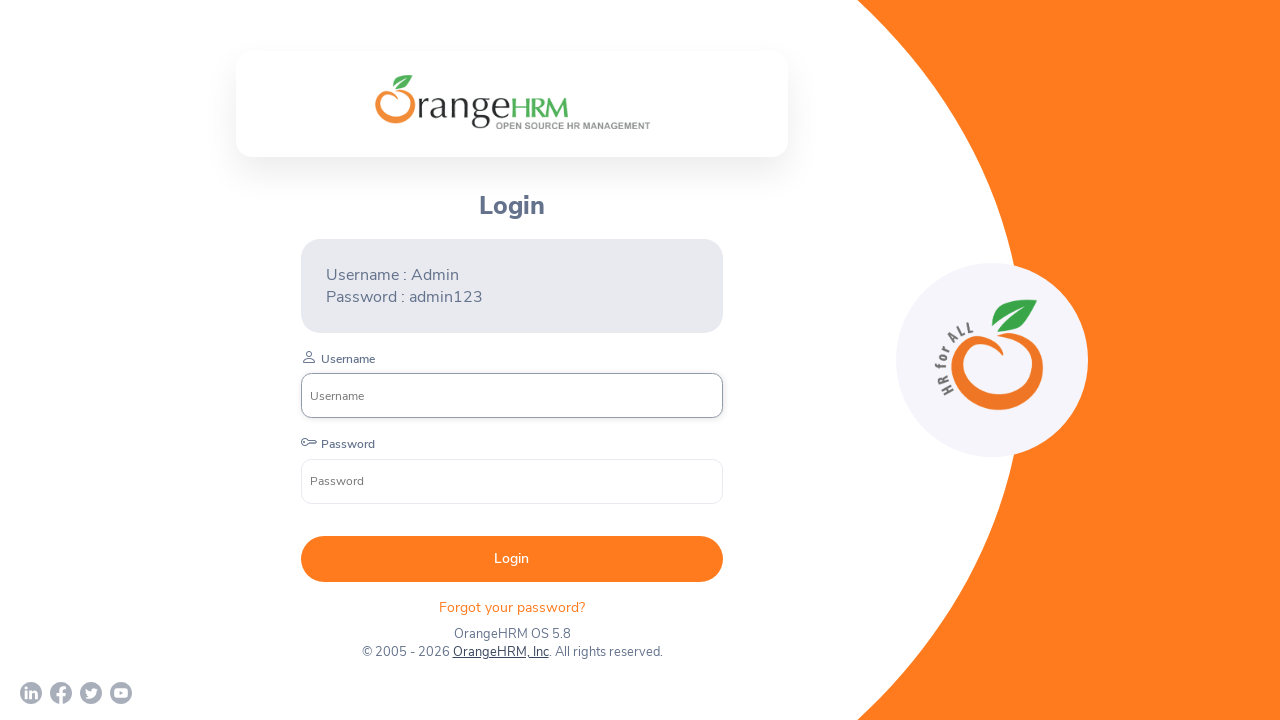

Waited for page to load (domcontentloaded state)
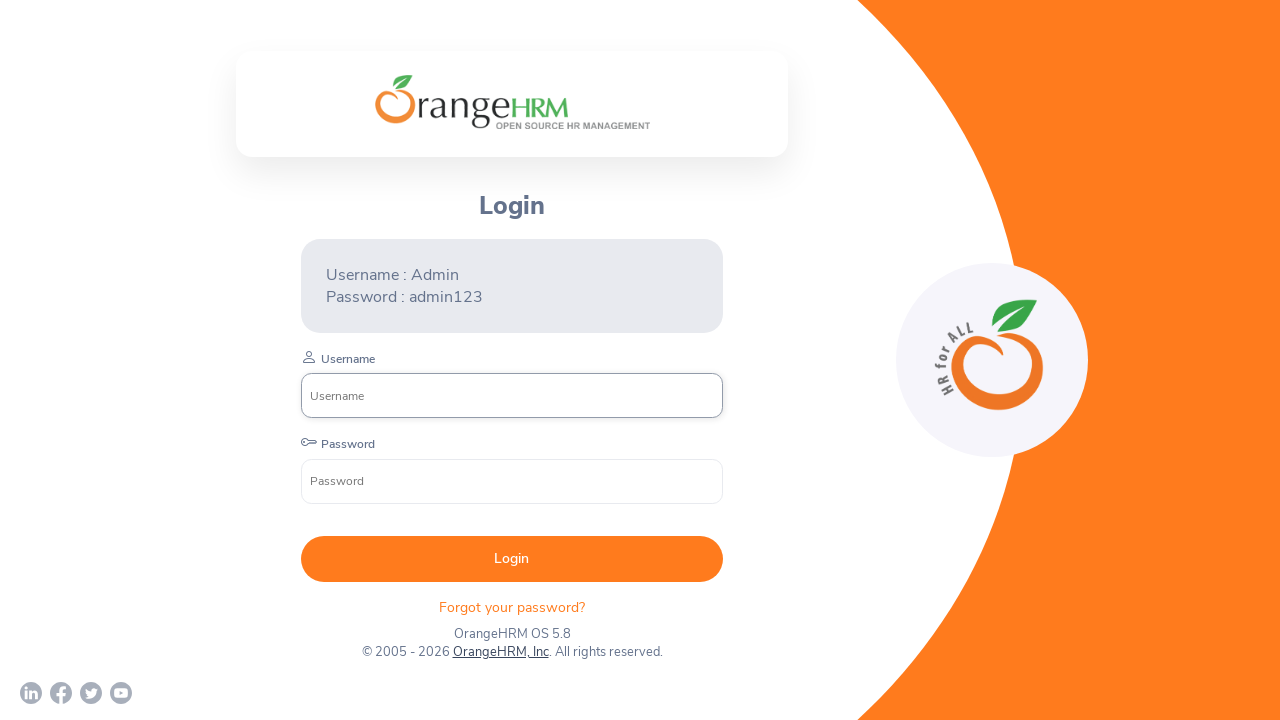

Clicked on hyperlink with text 'OrangeHRM, Inc' at (500, 652) on text=OrangeHRM, Inc
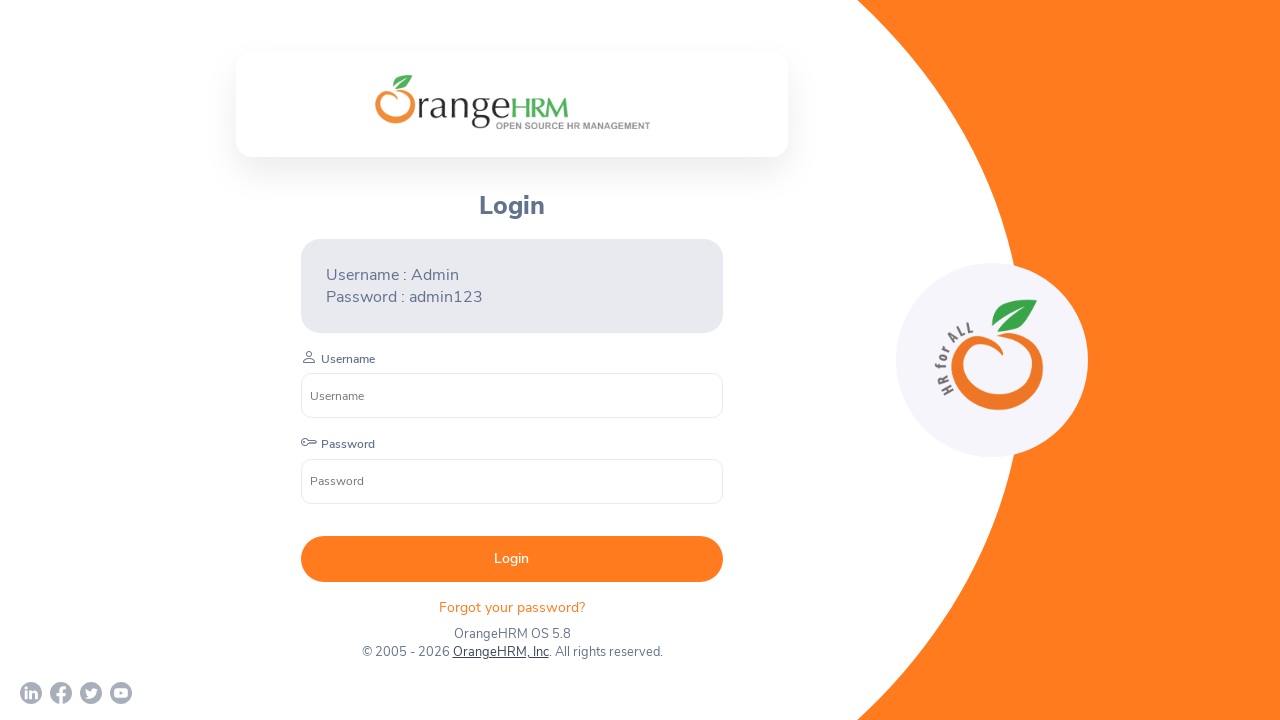

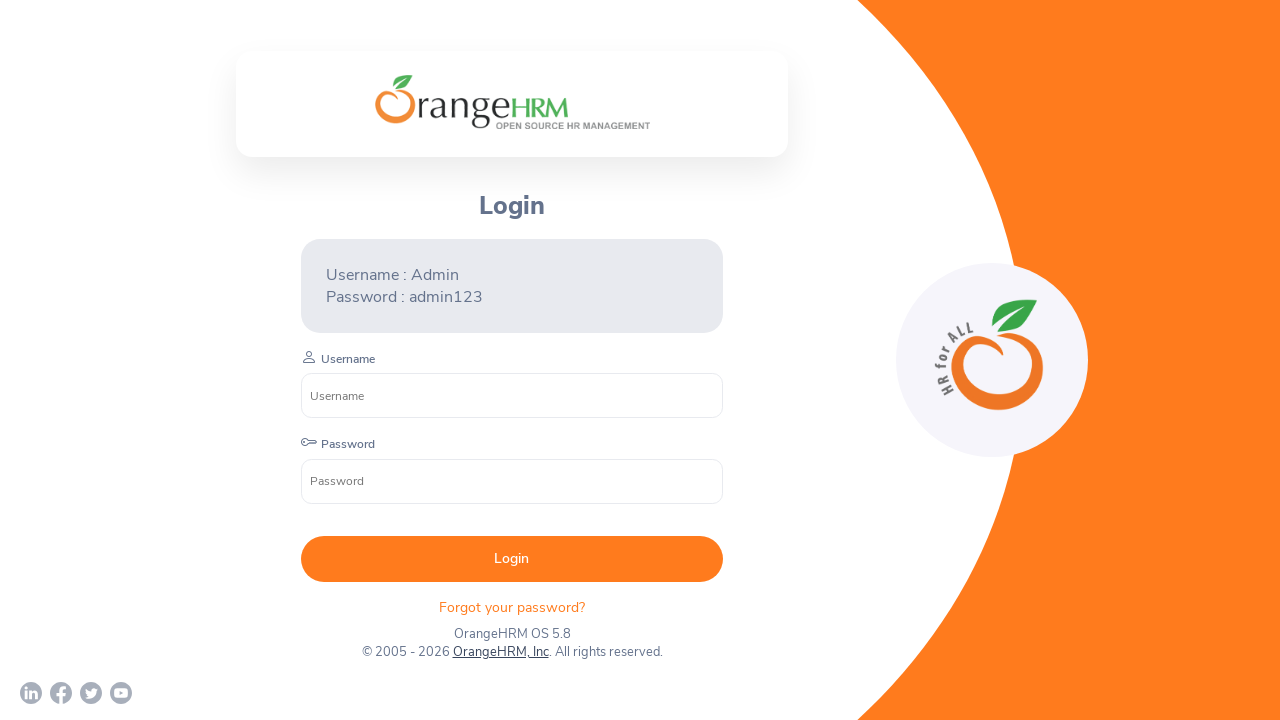